Tests the Automation Exercise website by verifying the homepage URL, checking that products category is displayed, and navigating to view a specific product's details

Starting URL: https://www.automationexercise.com/

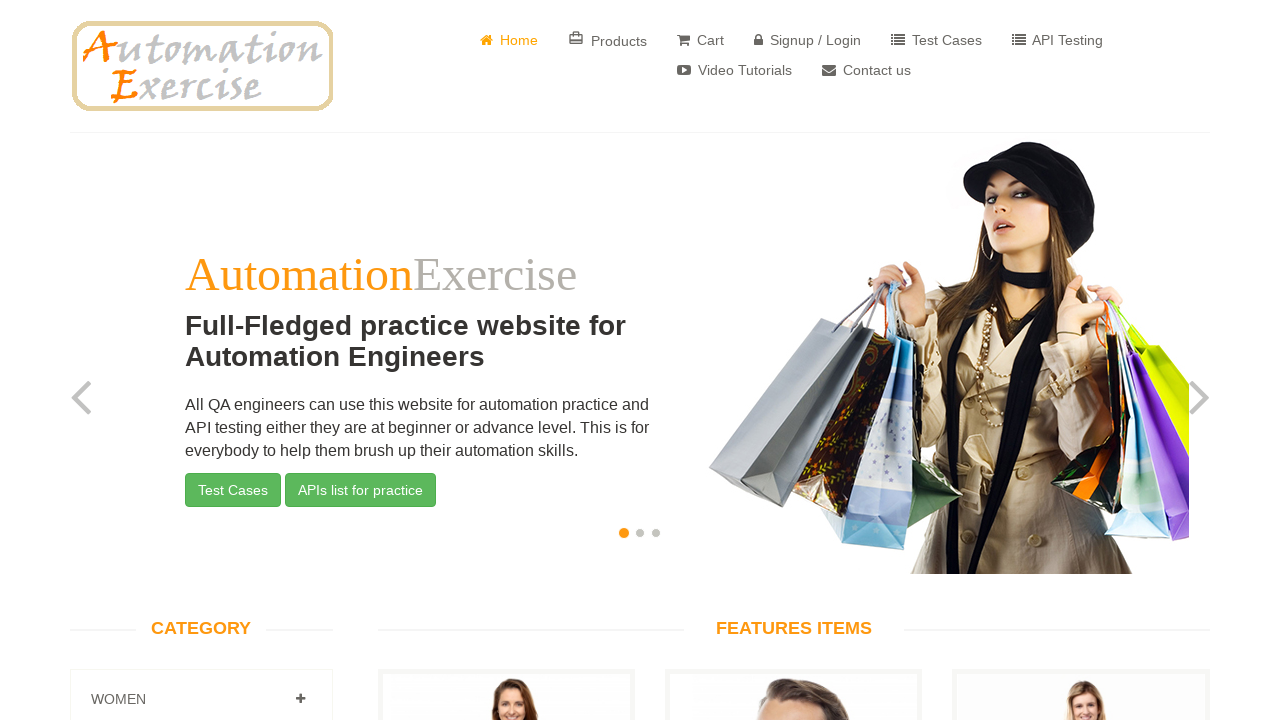

Waited for Category heading to be displayed
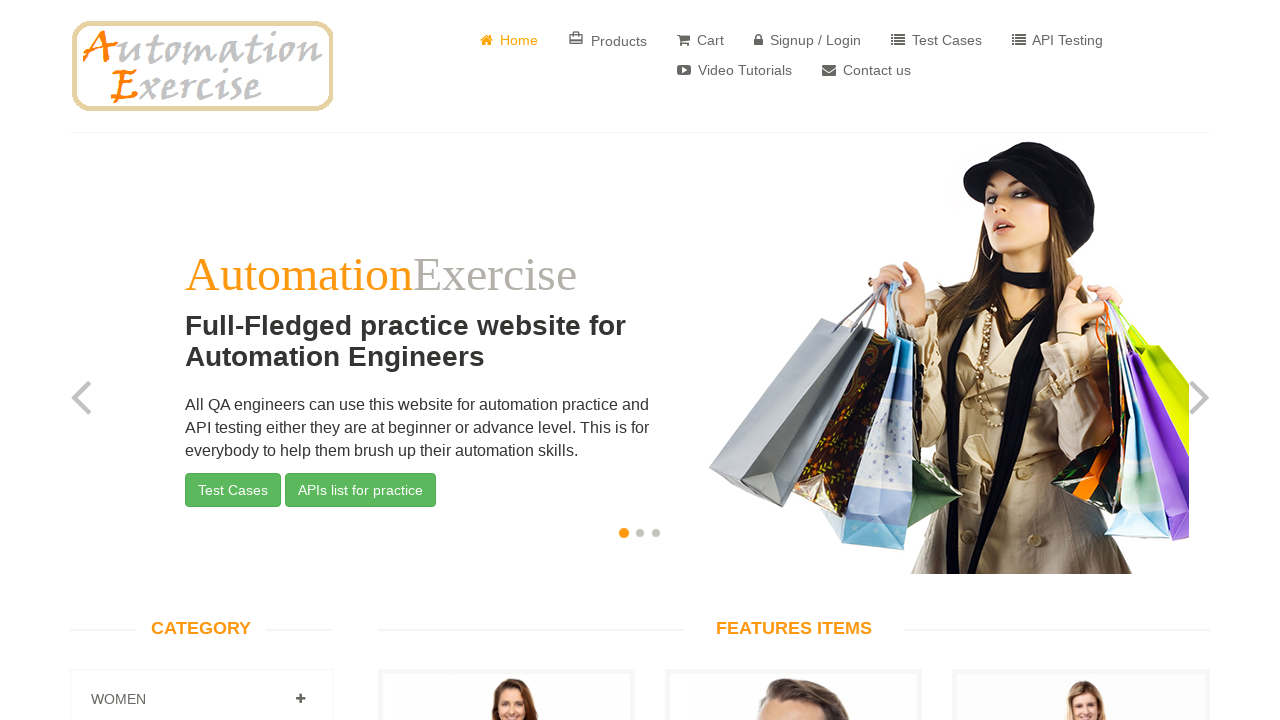

Located all View Product links on the page
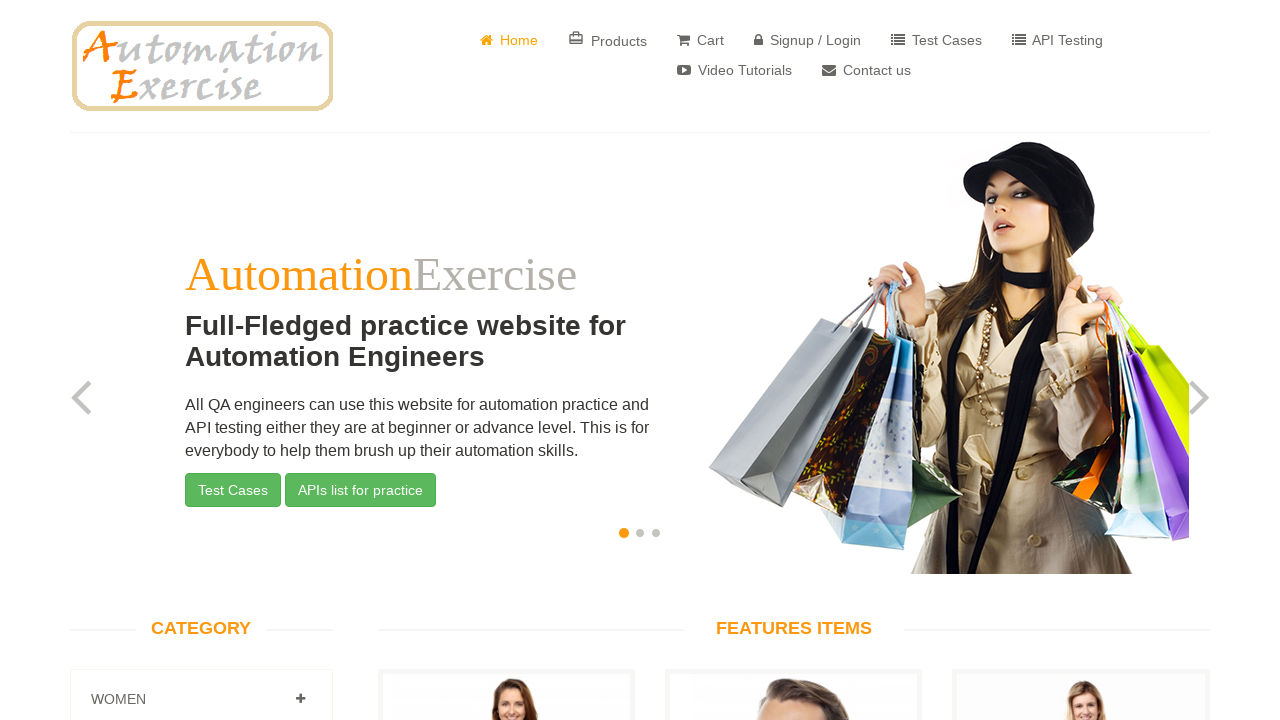

Verified that View Product links are present (count > 0)
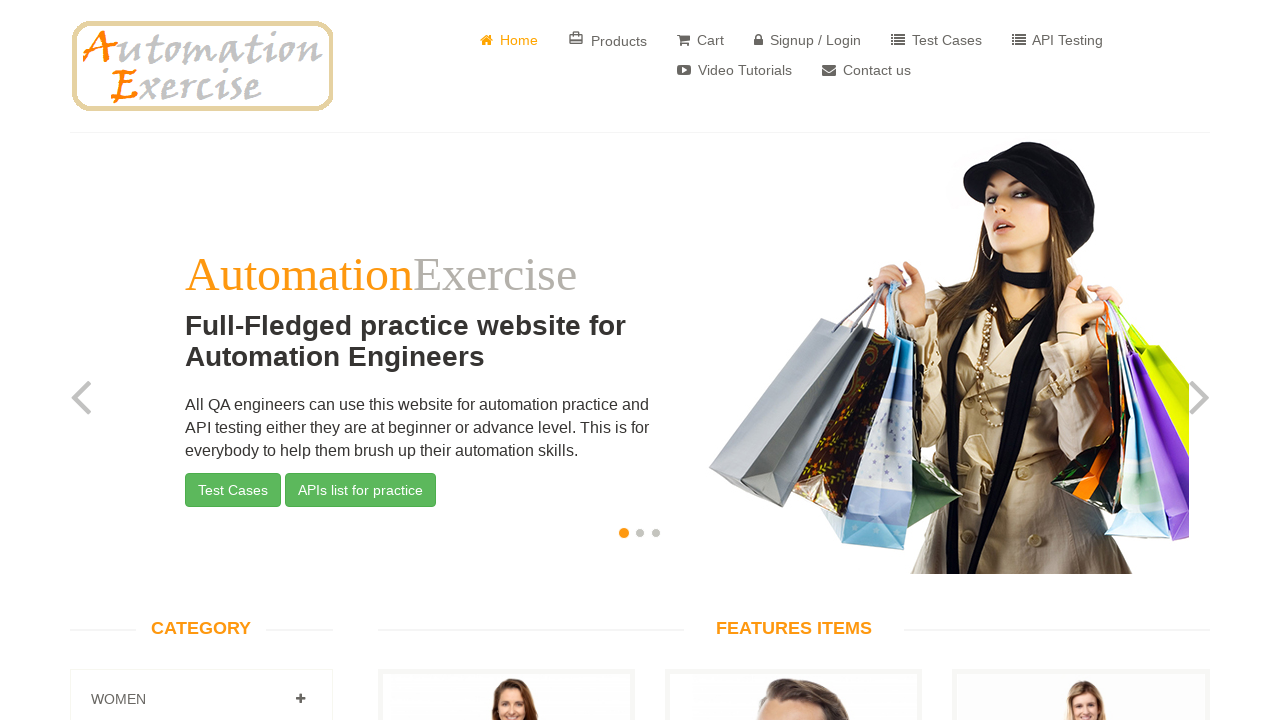

Clicked on the first View Product link at (506, 361) on (//a[text()='View Product'])[1]
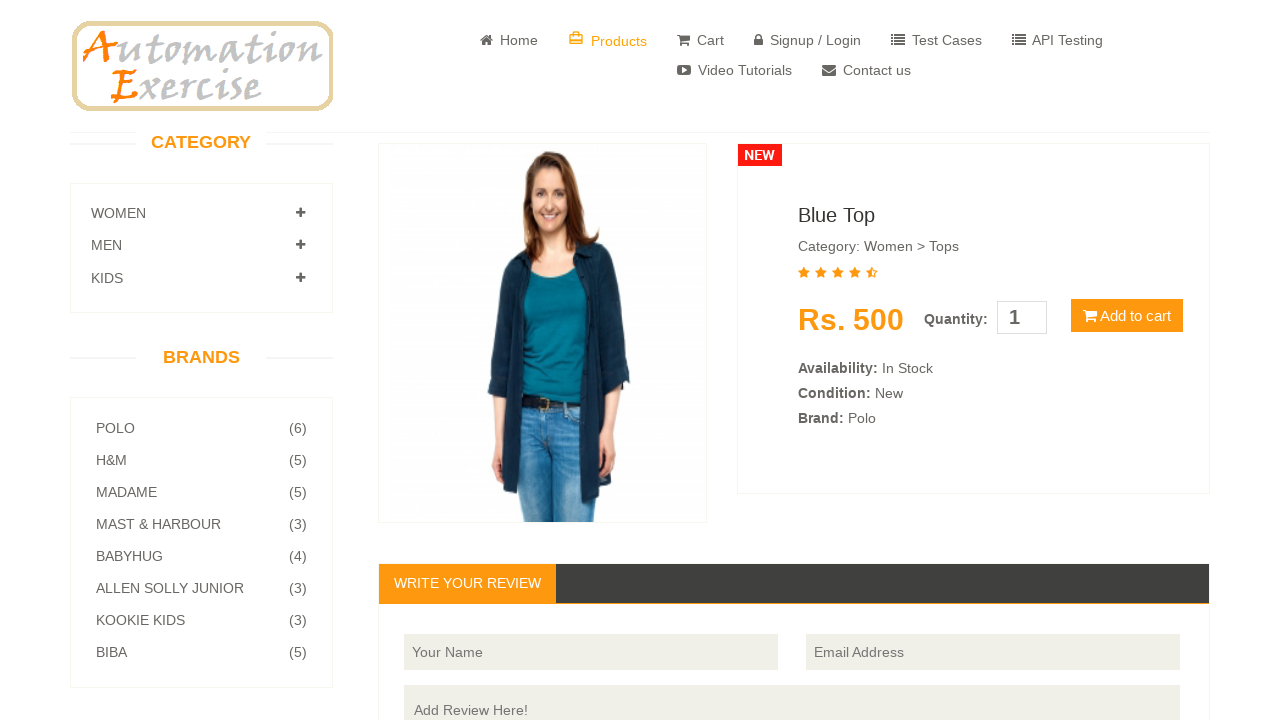

Waited for product details page to load with product name heading
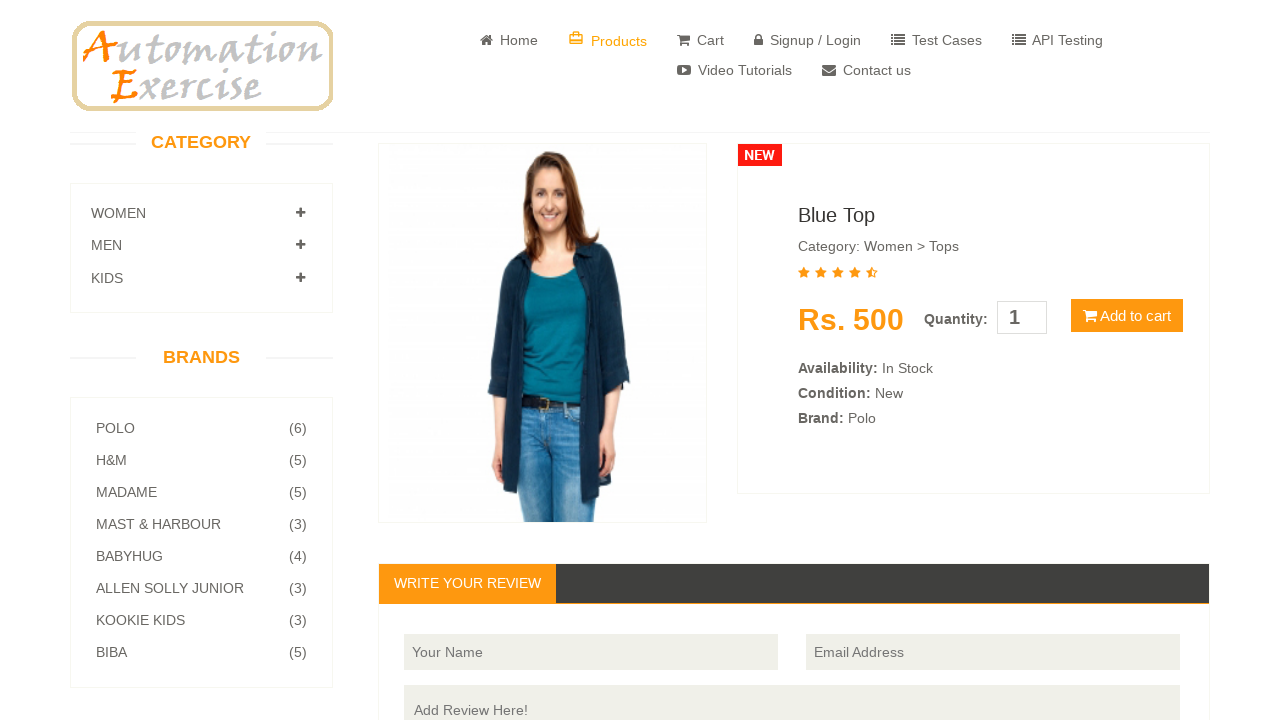

Verified category information (Women > Tops) is displayed on product details page
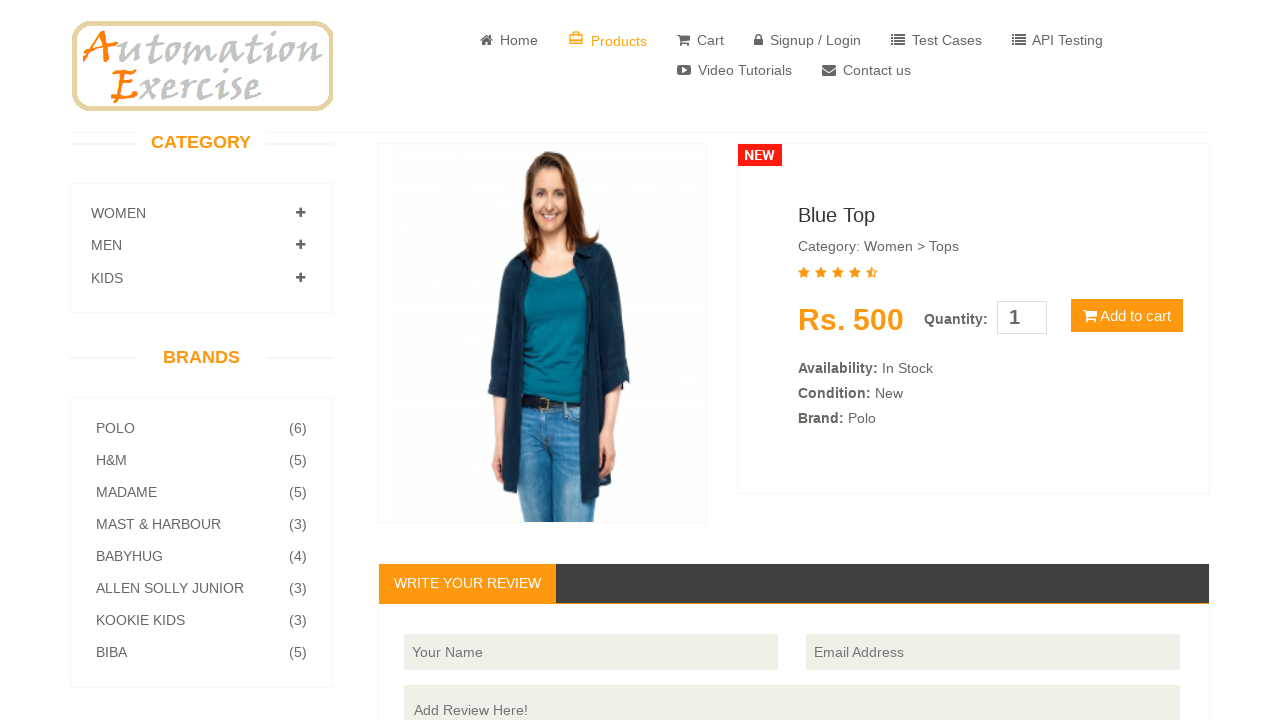

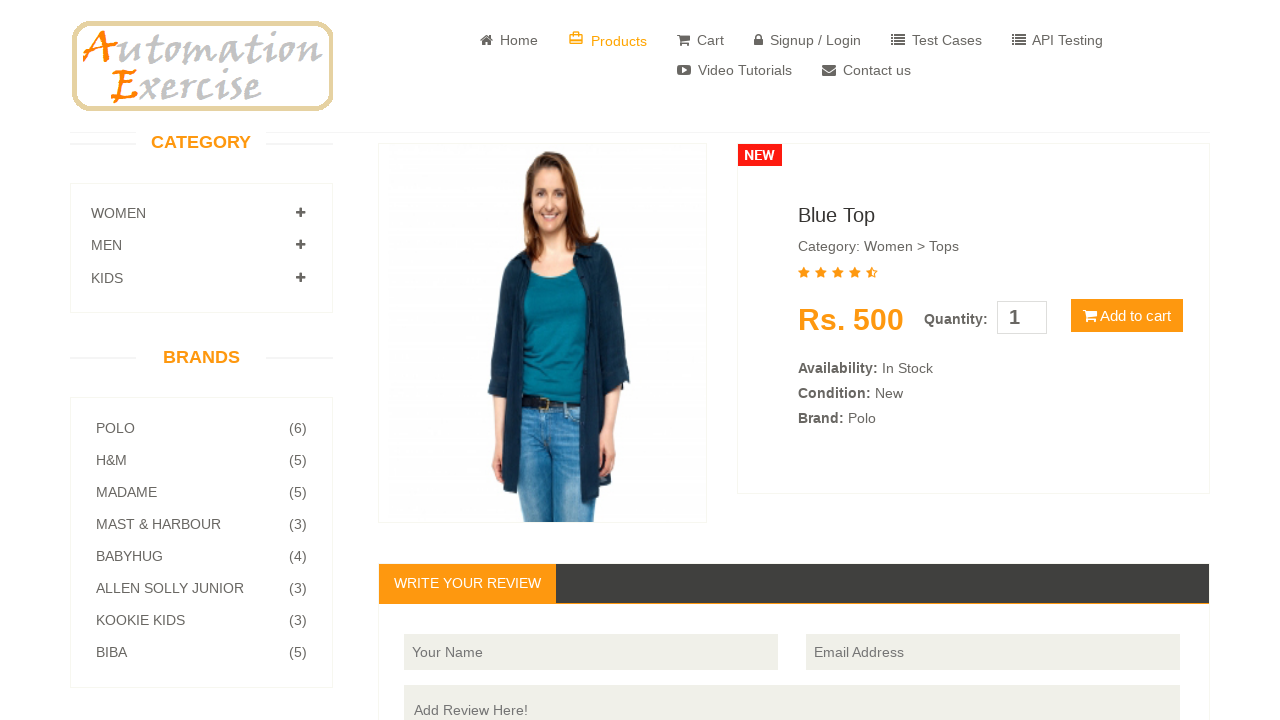